Opens Newegg website and navigates to the address book section

Starting URL: https://www.newegg.com

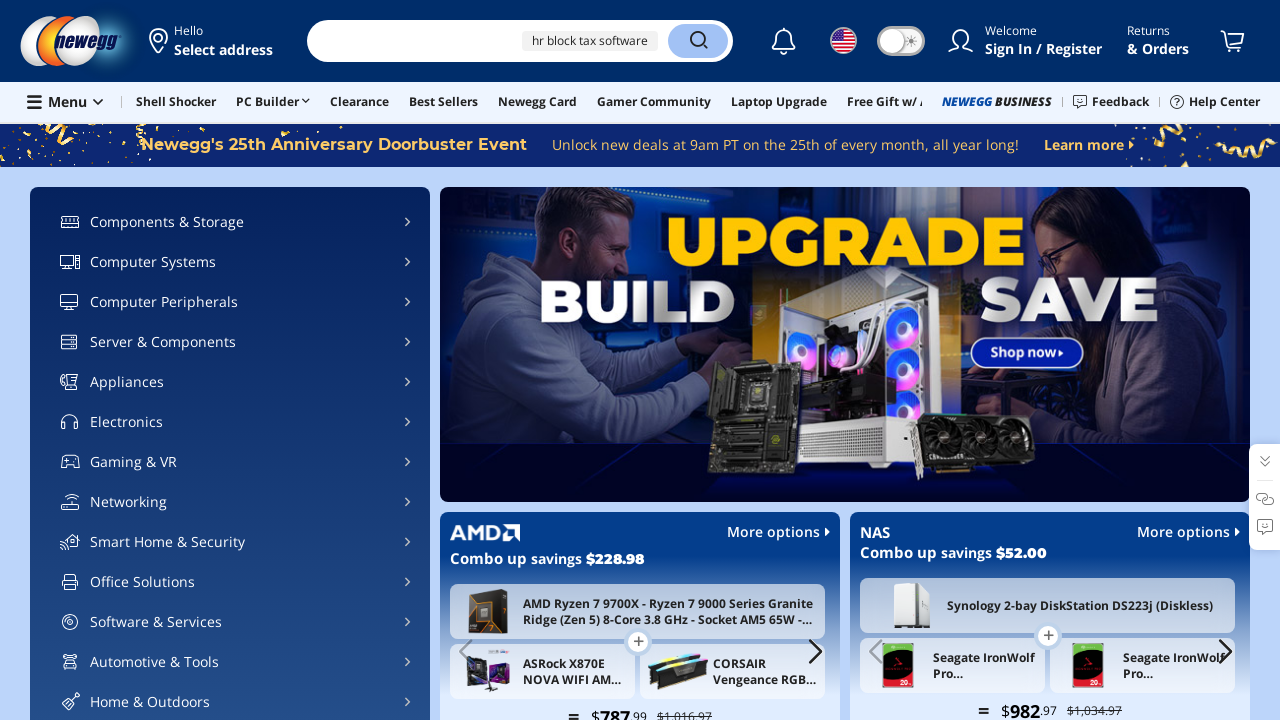

Navigated to Newegg homepage
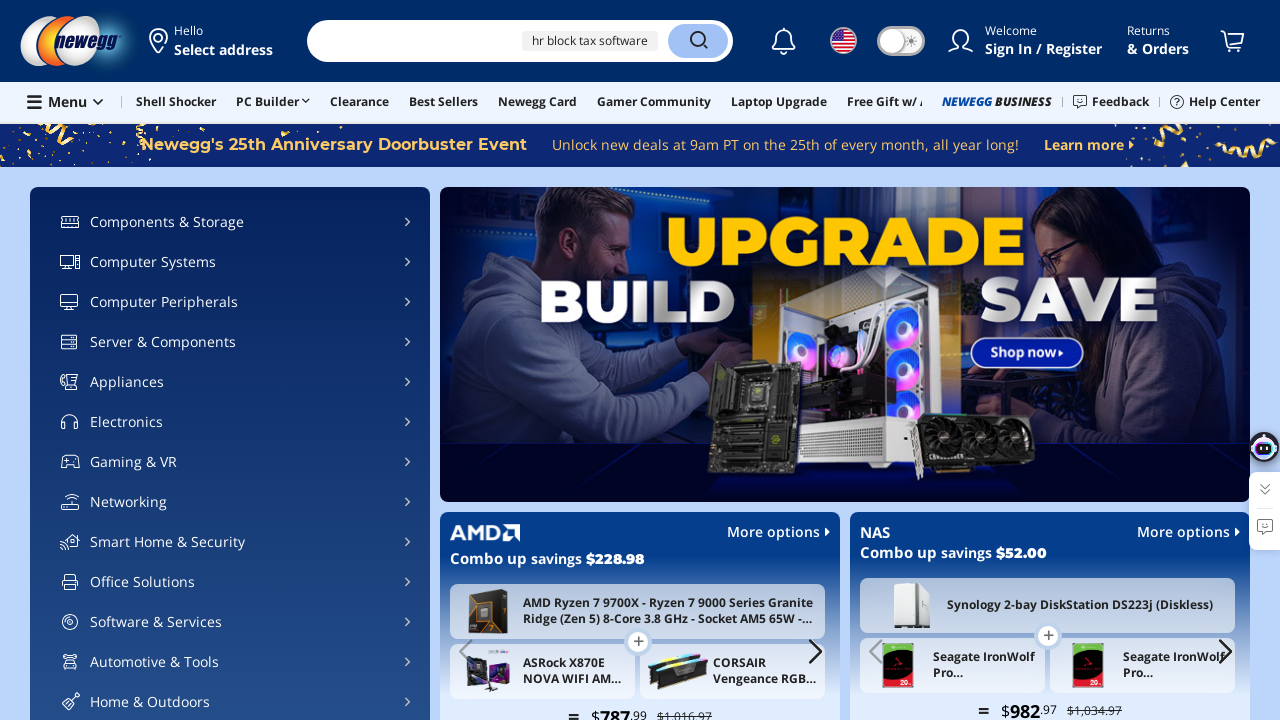

Clicked on Address Book link at (316, 360) on text=Address Book
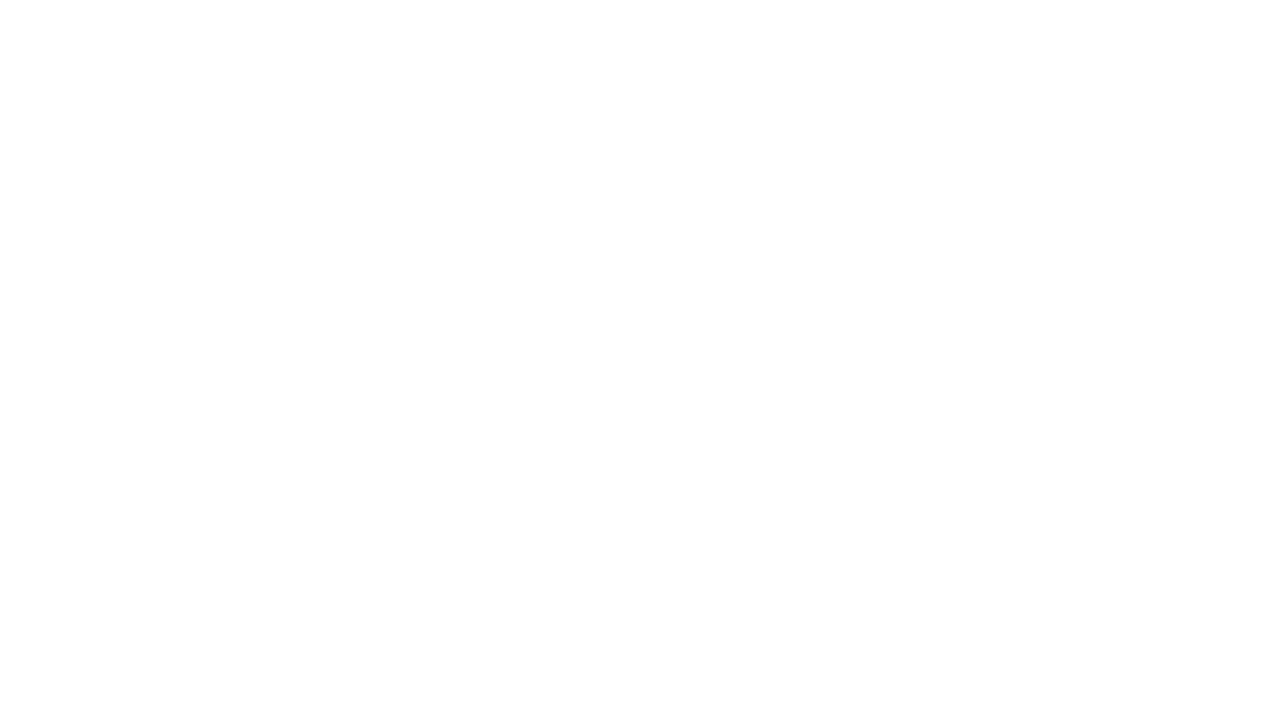

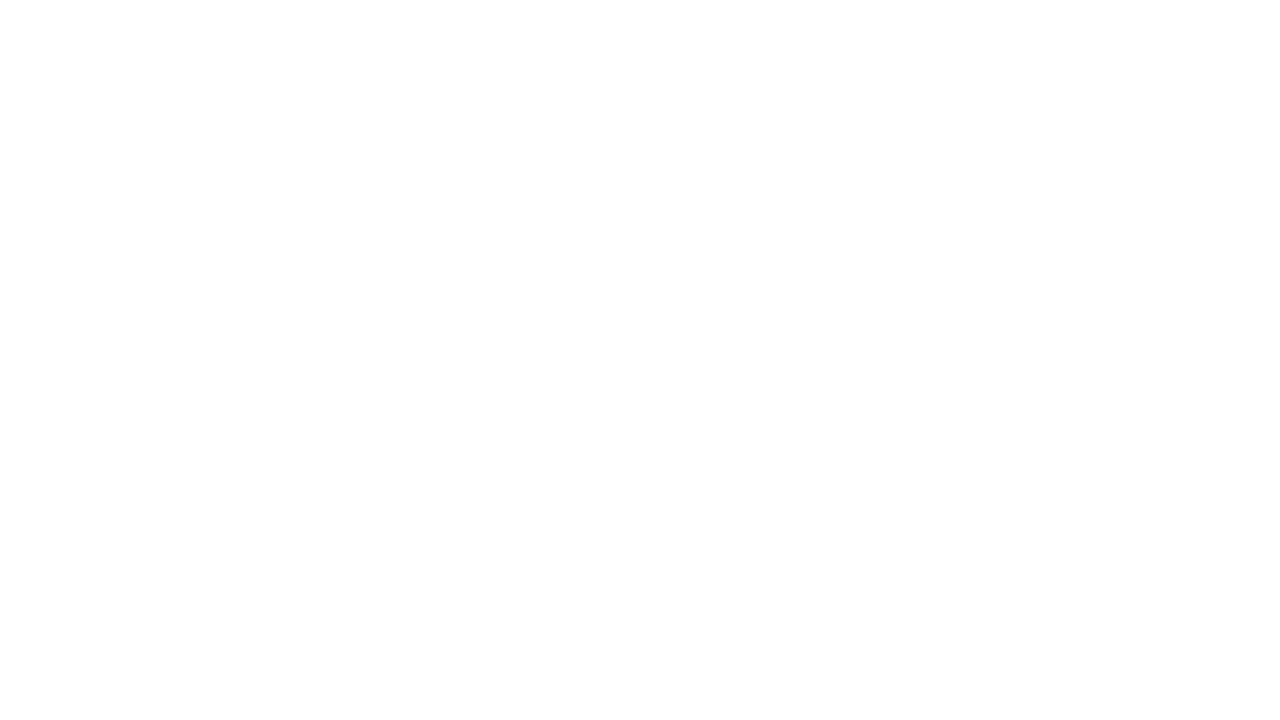